Tests navigation through the Playwright documentation site by clicking on Community link, then Live Streams link, and toggling the dark/light theme switch

Starting URL: https://playwright.dev/

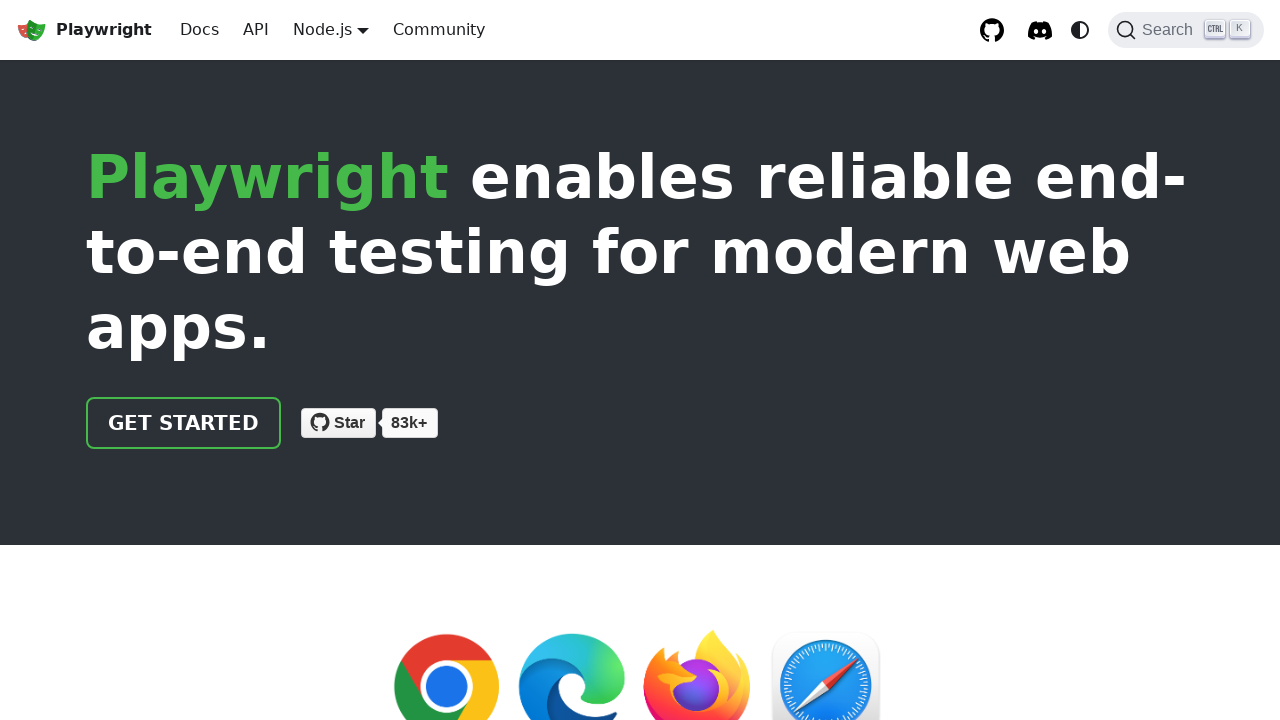

Clicked on Community link at (439, 30) on internal:role=link[name="Community"i]
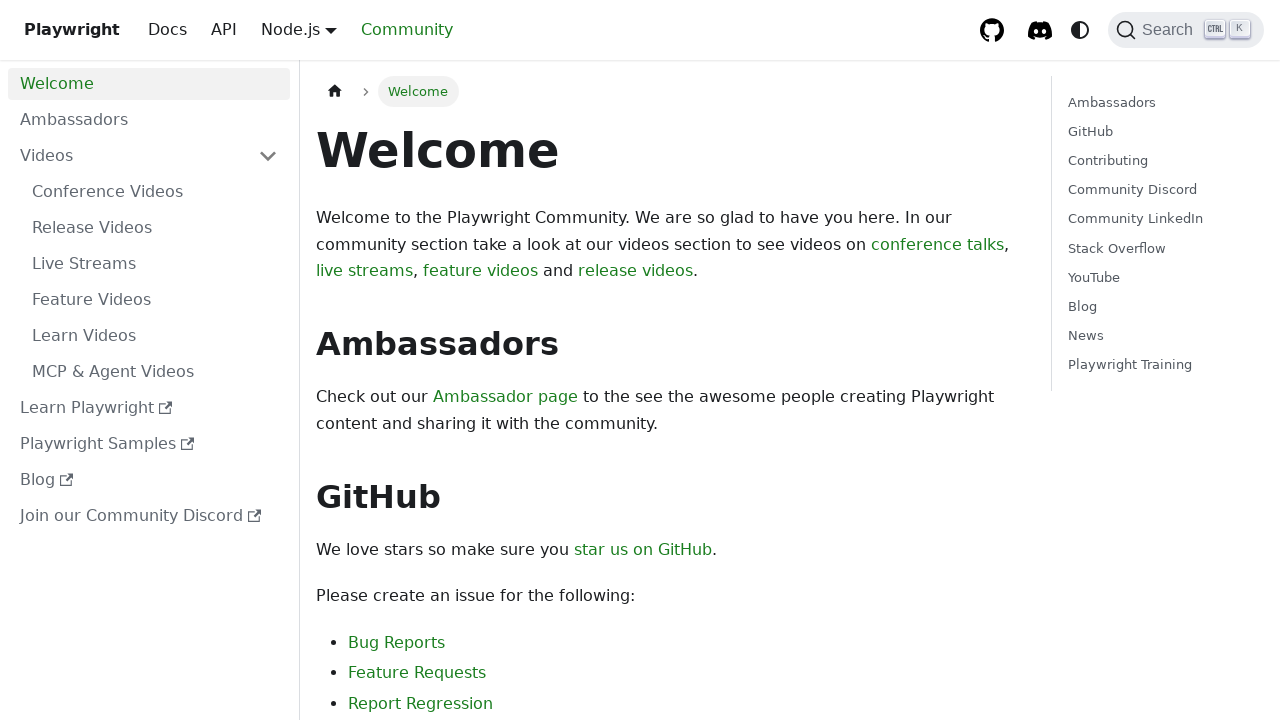

Welcome heading is now visible
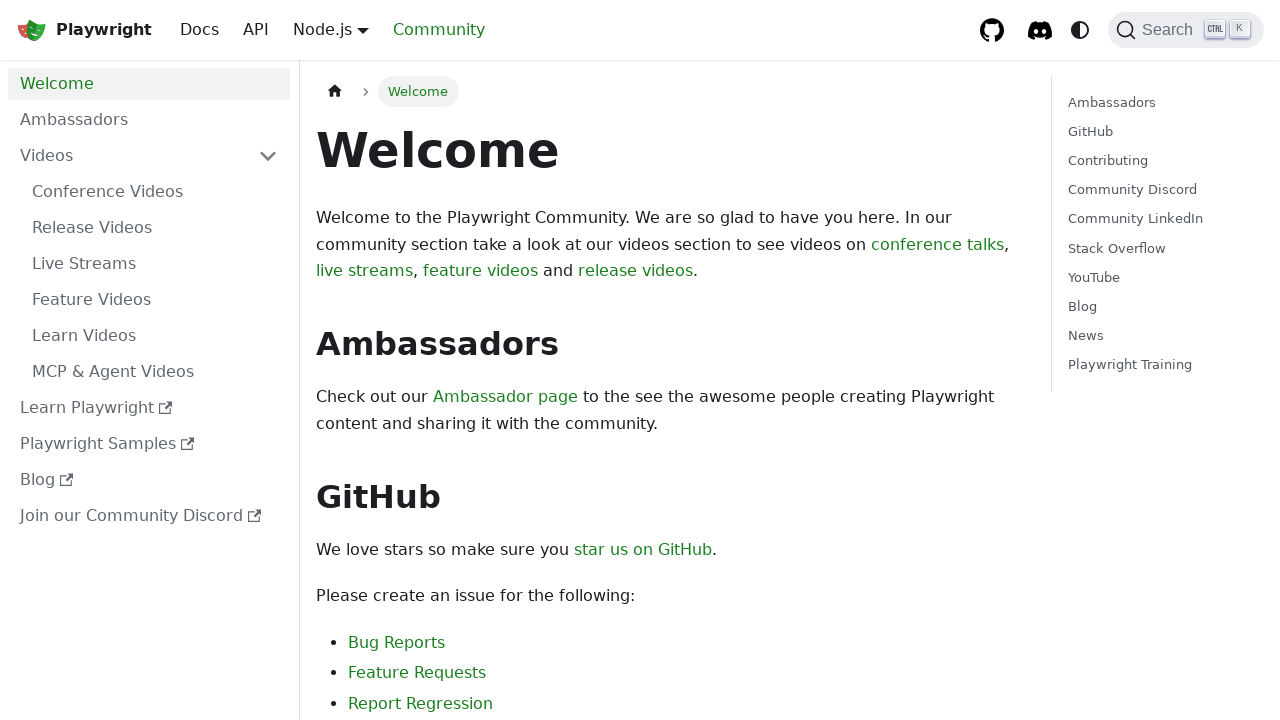

Clicked on Live Streams link at (155, 264) on internal:role=link[name="Live Streams"s]
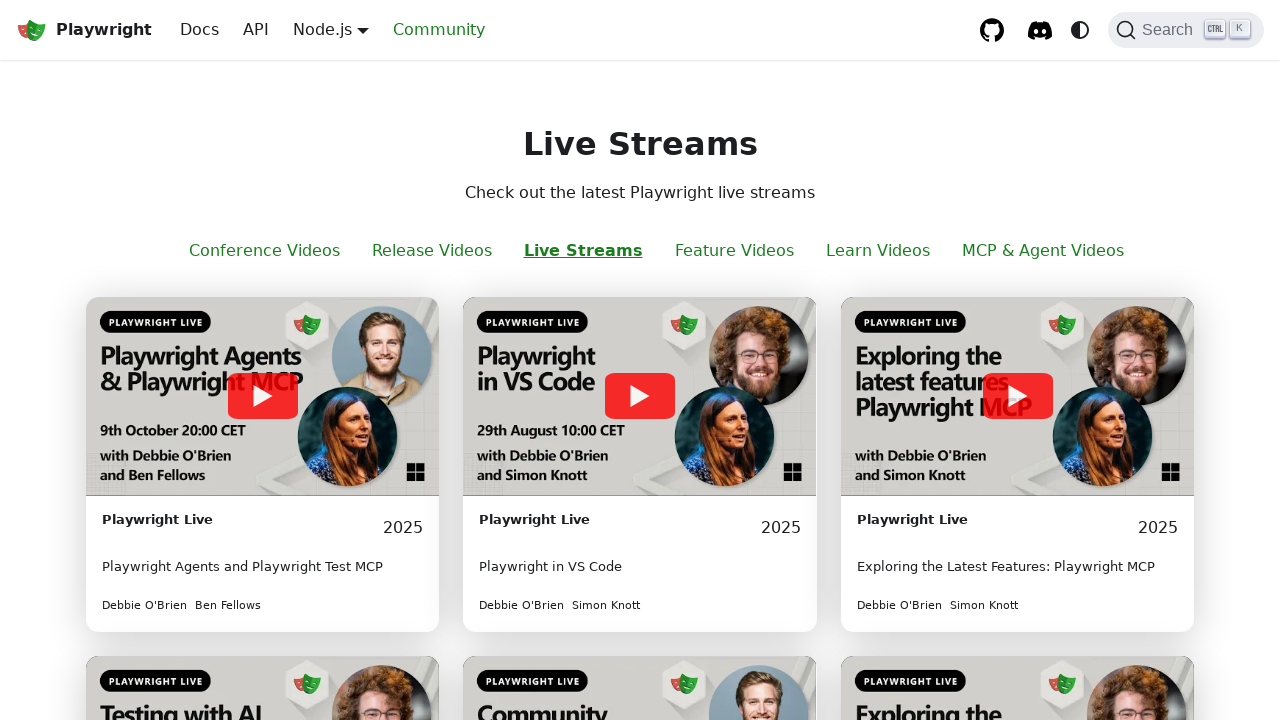

Live Streams heading is now visible
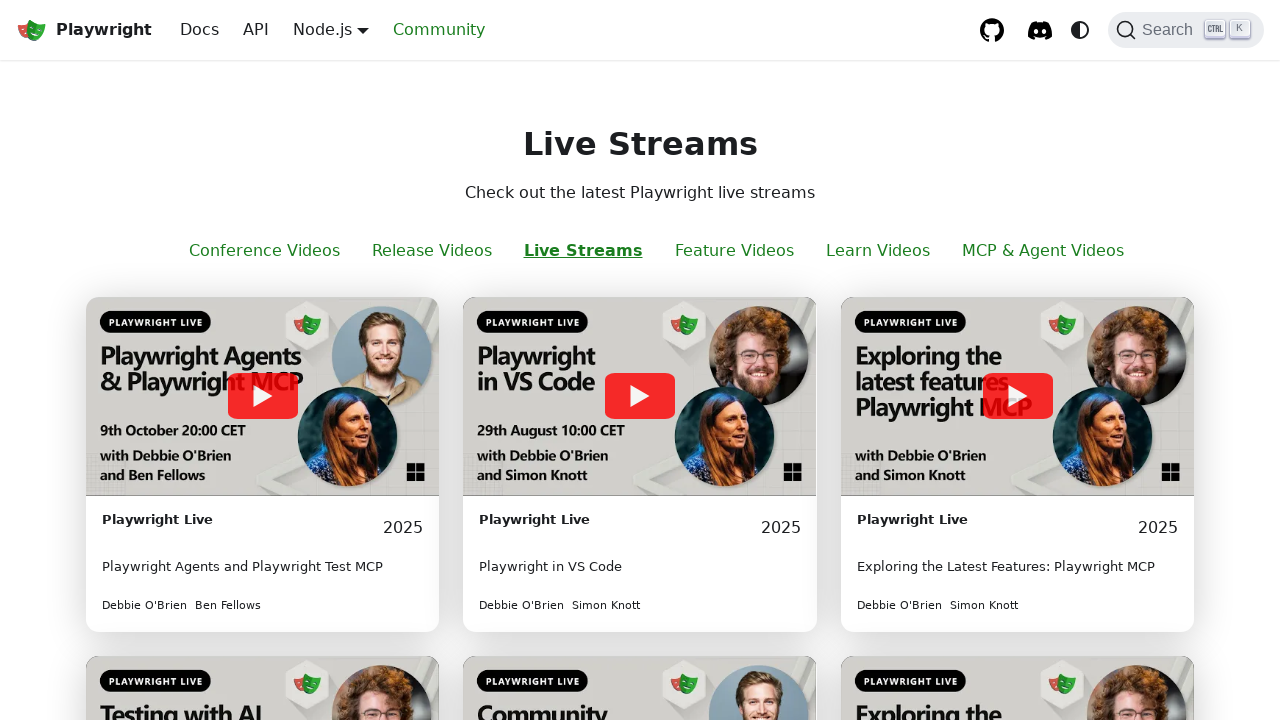

Toggled dark/light theme switch at (1080, 30) on internal:label="Switch between dark and light"i
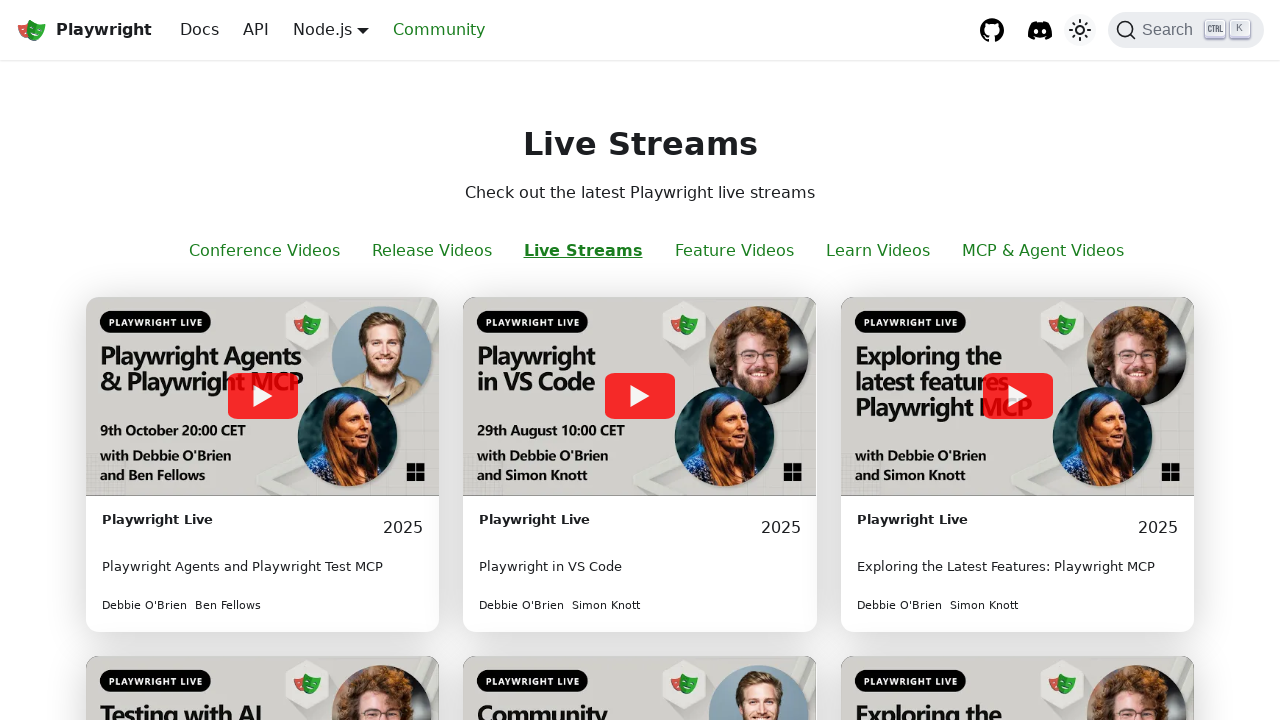

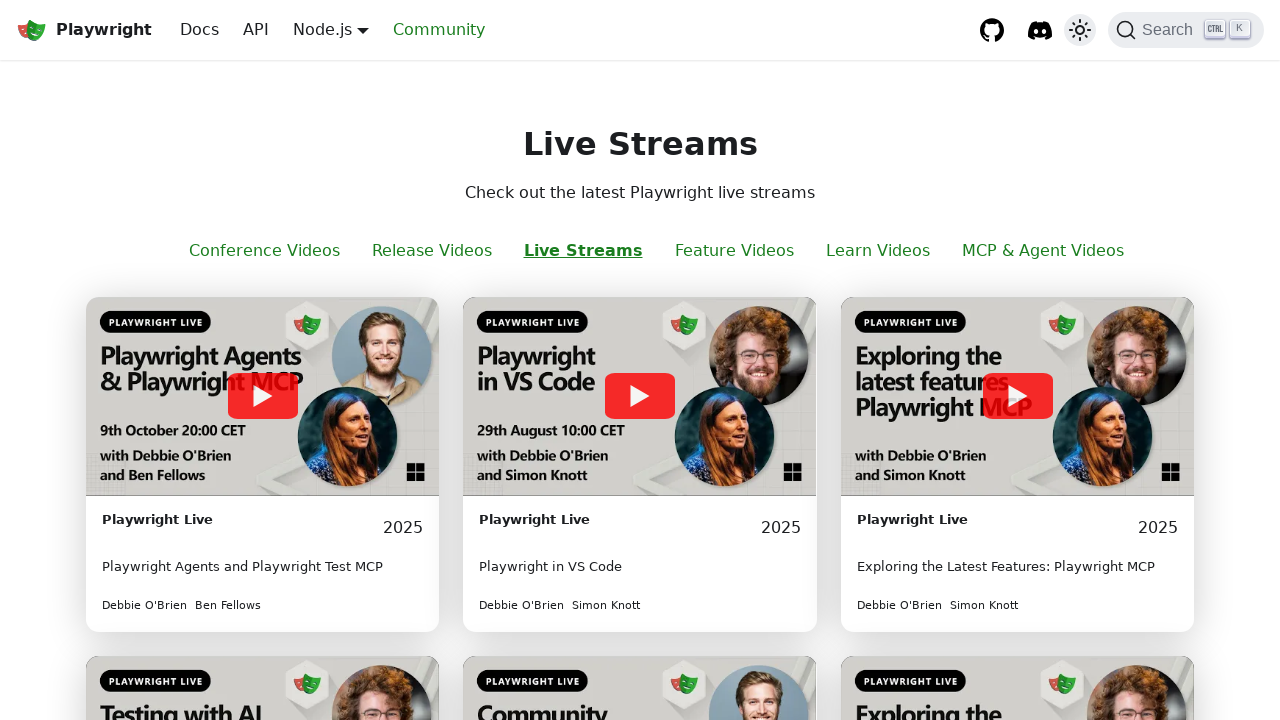